Tests finding elements by class name and filling form controls

Starting URL: https://formy-project.herokuapp.com/form

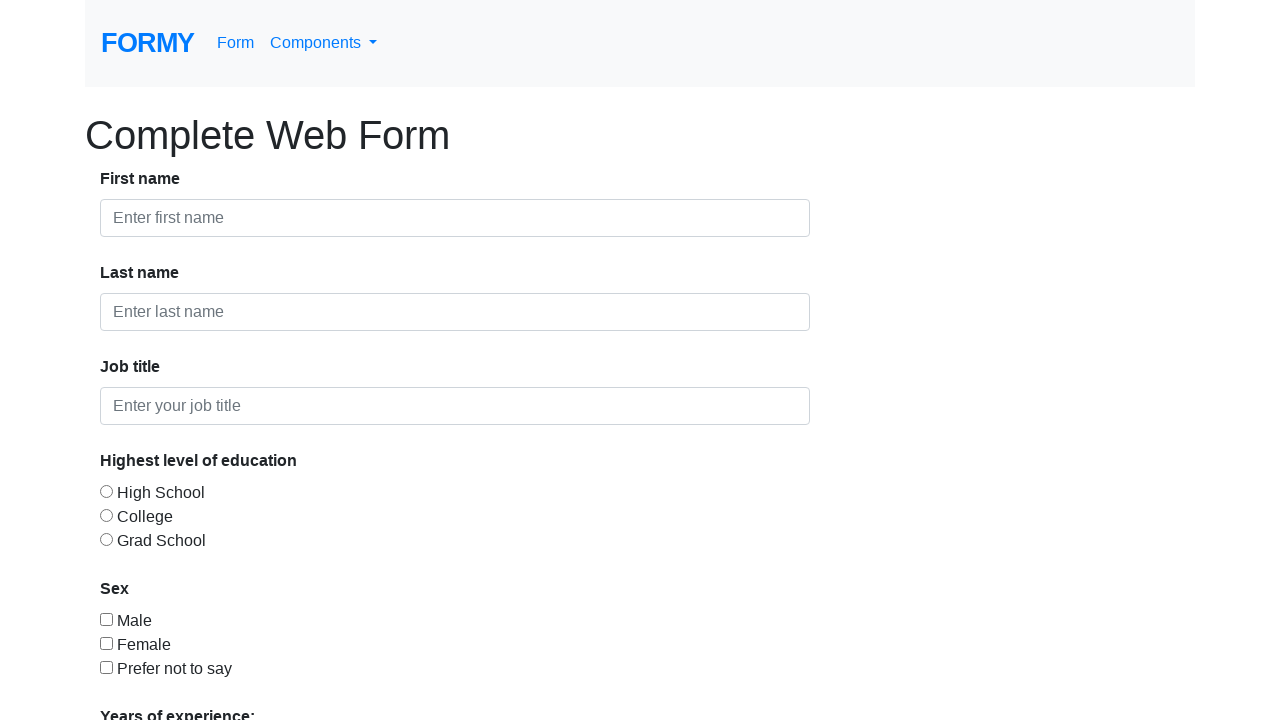

Filled first form control element with 'Test' on .form-control >> nth=0
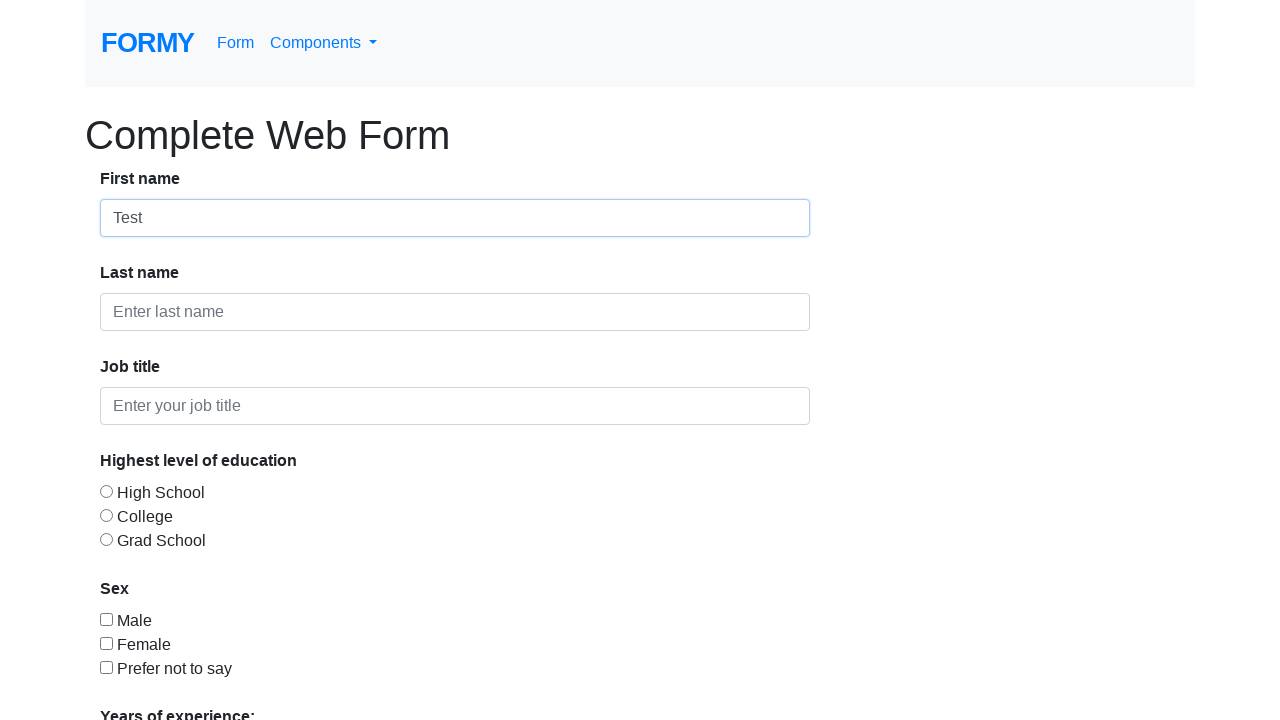

Filled second form control element with 'test1' on .form-control >> nth=1
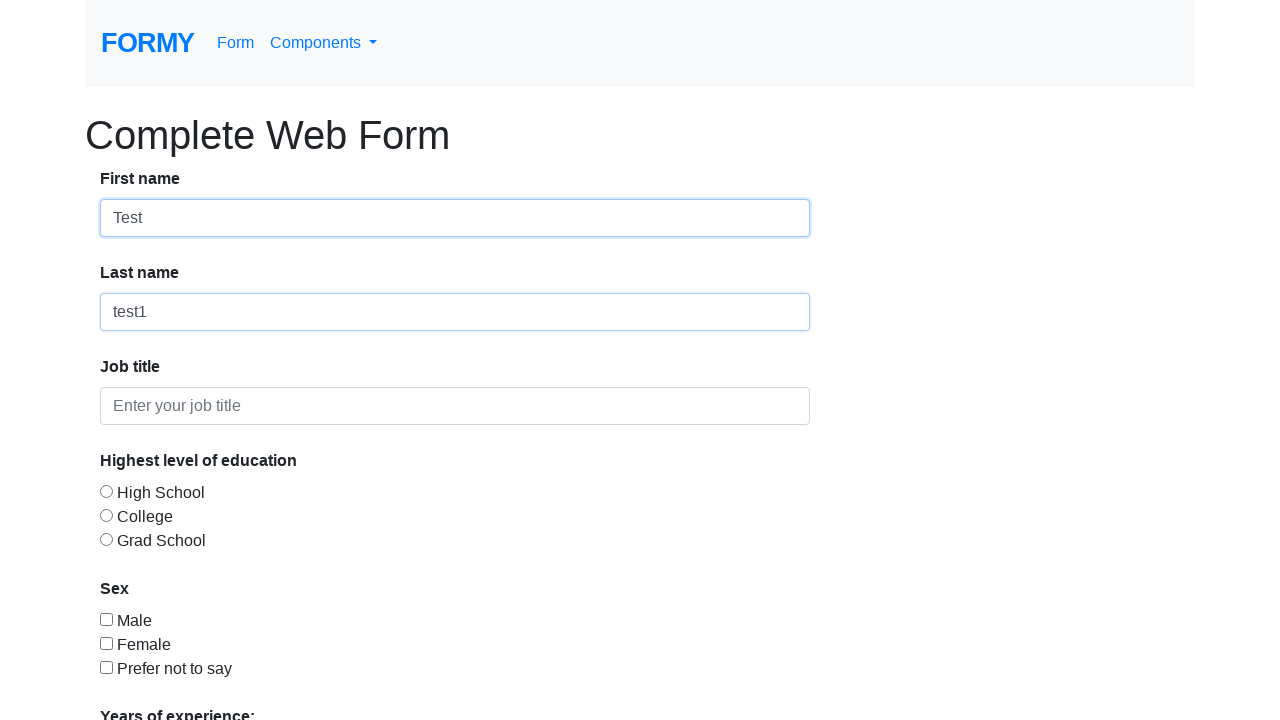

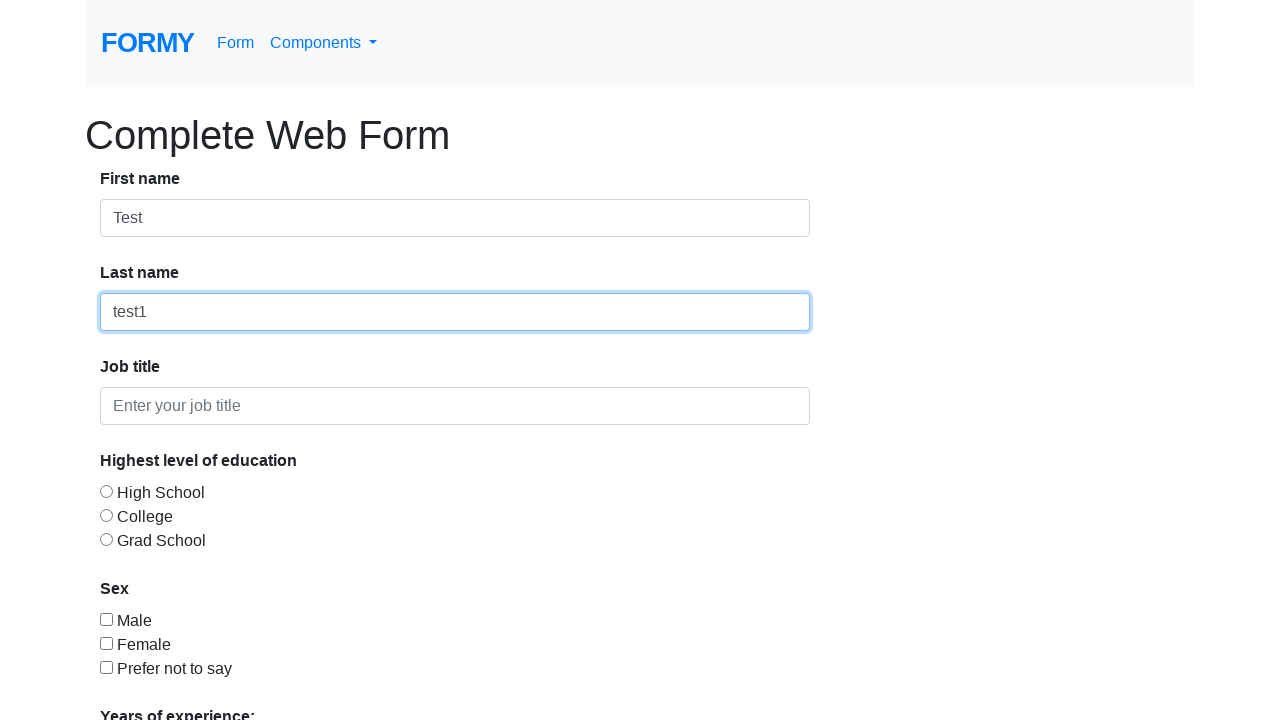